Navigates to the Applitools demo application homepage and clicks the log-in button to proceed to the app page.

Starting URL: https://demo.applitools.com

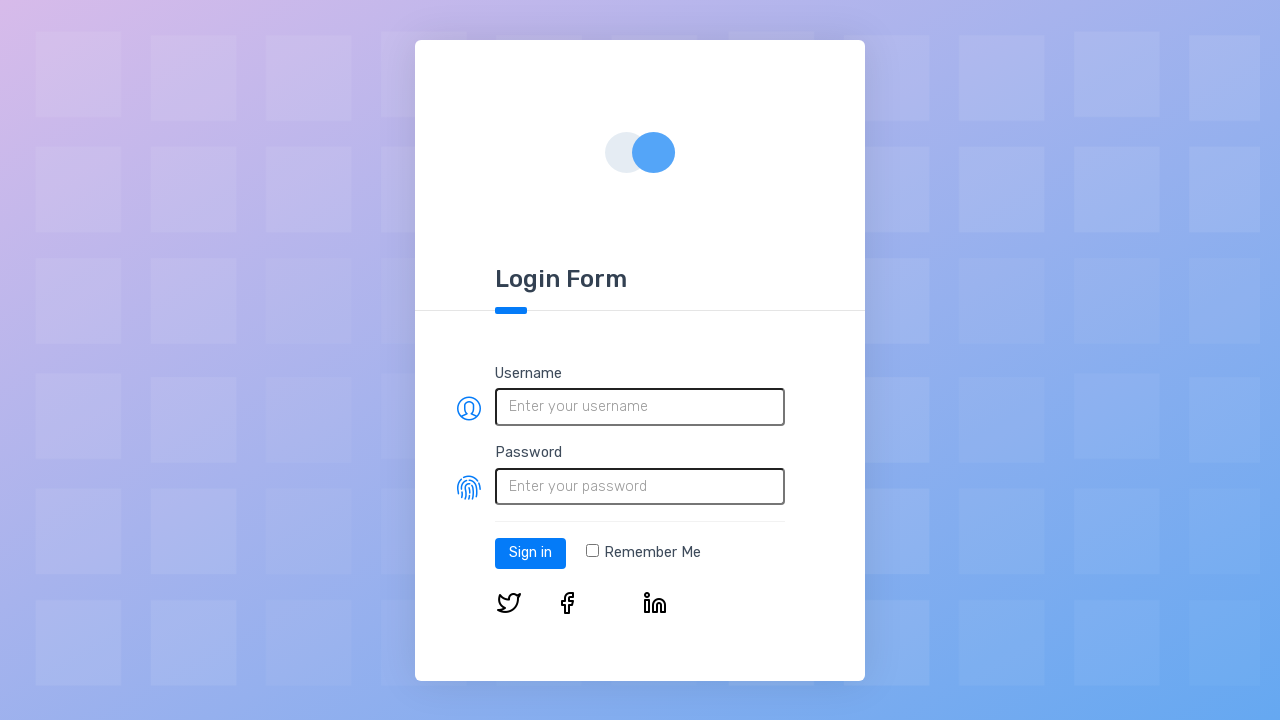

Set viewport size to 900x600
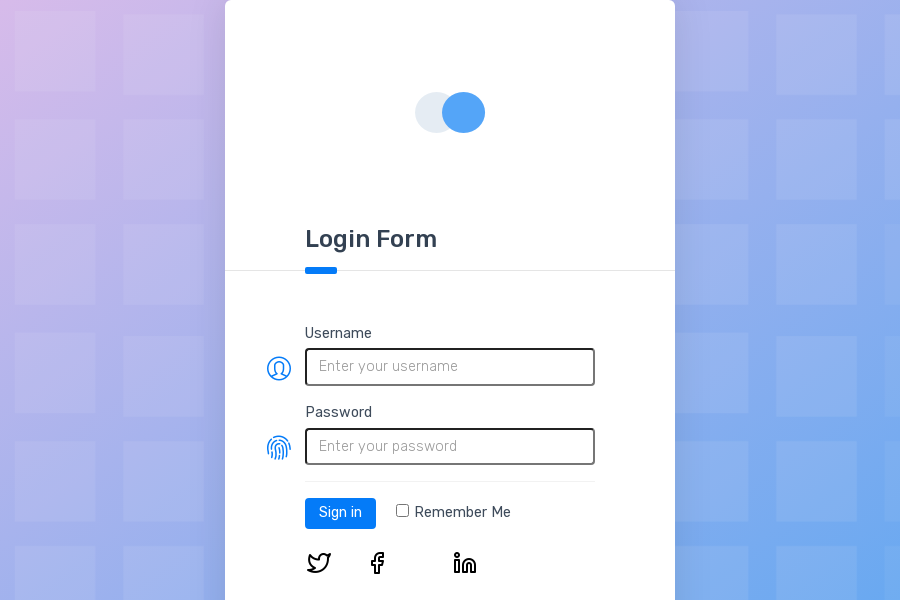

Home page loaded (domcontentloaded)
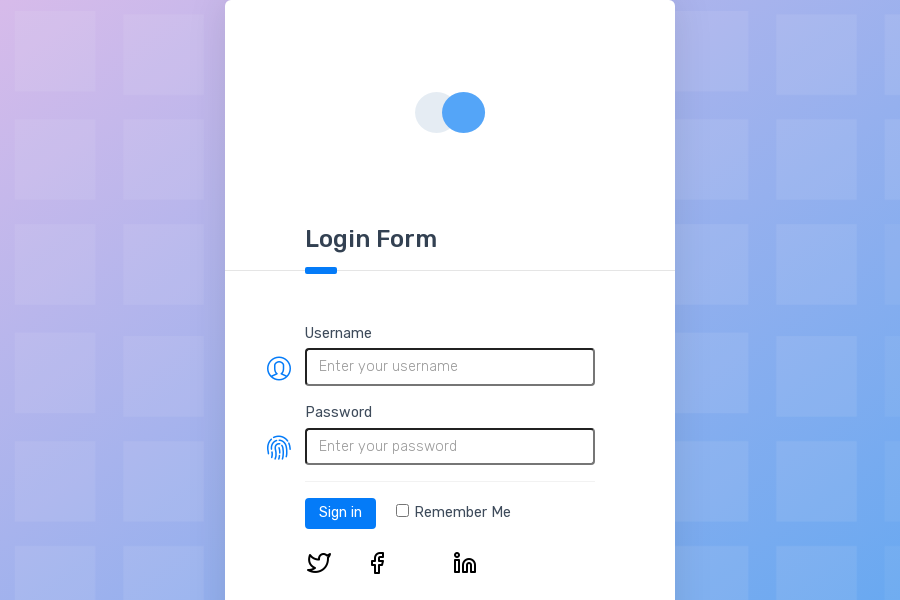

Clicked log-in button at (340, 513) on #log-in
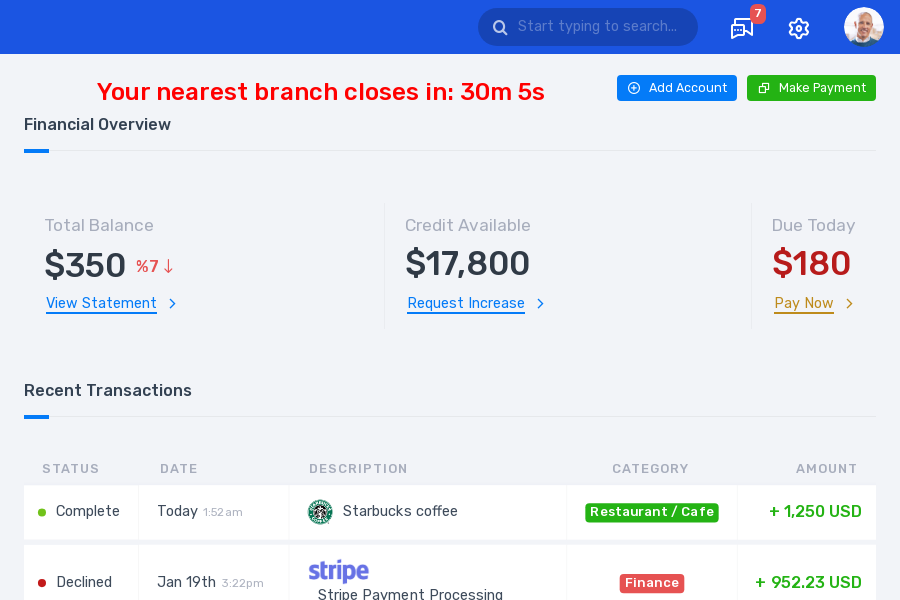

App page loaded after login (domcontentloaded)
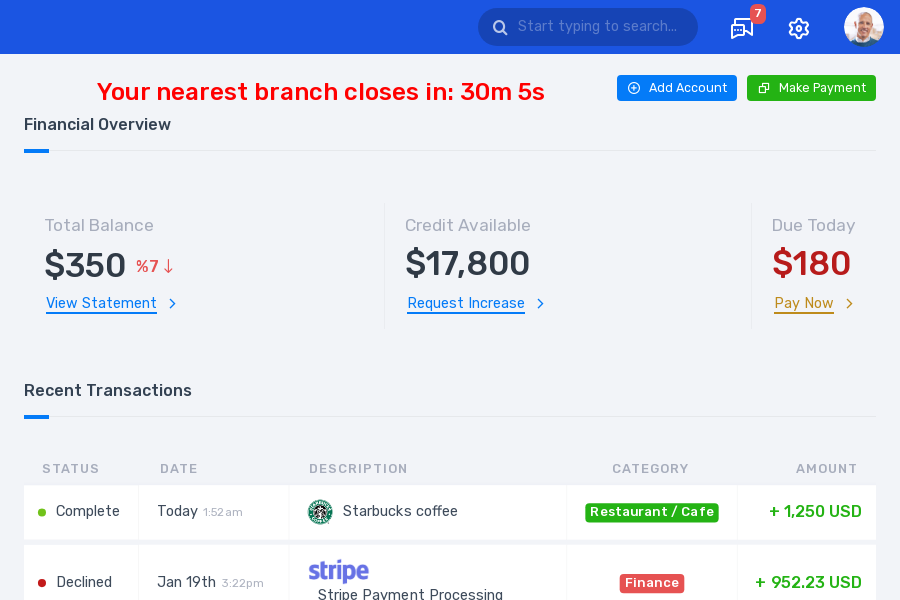

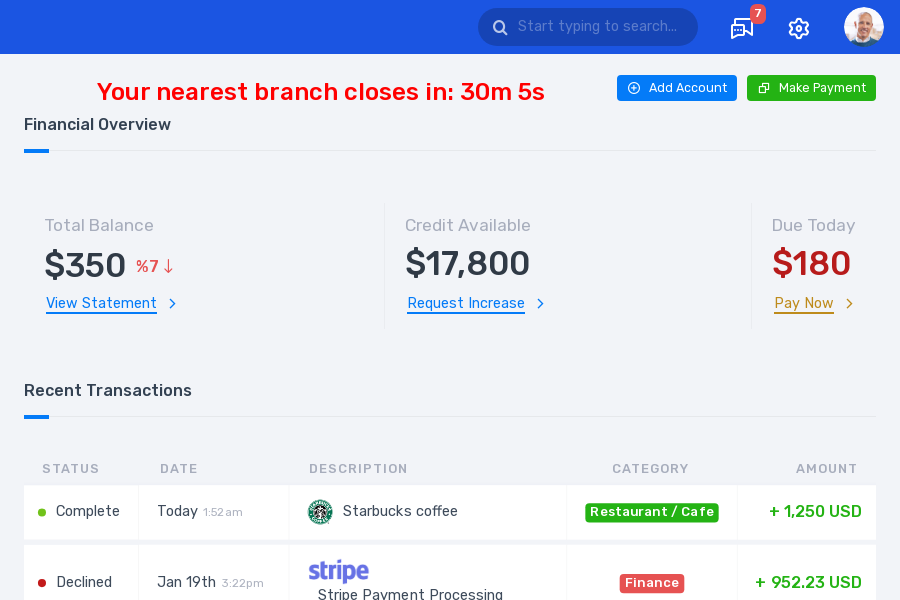